Solves a math captcha by extracting a value from an image element, calculating the result, filling the answer field, checking a checkbox, selecting a radio button, and submitting the form

Starting URL: https://suninjuly.github.io/get_attribute.html

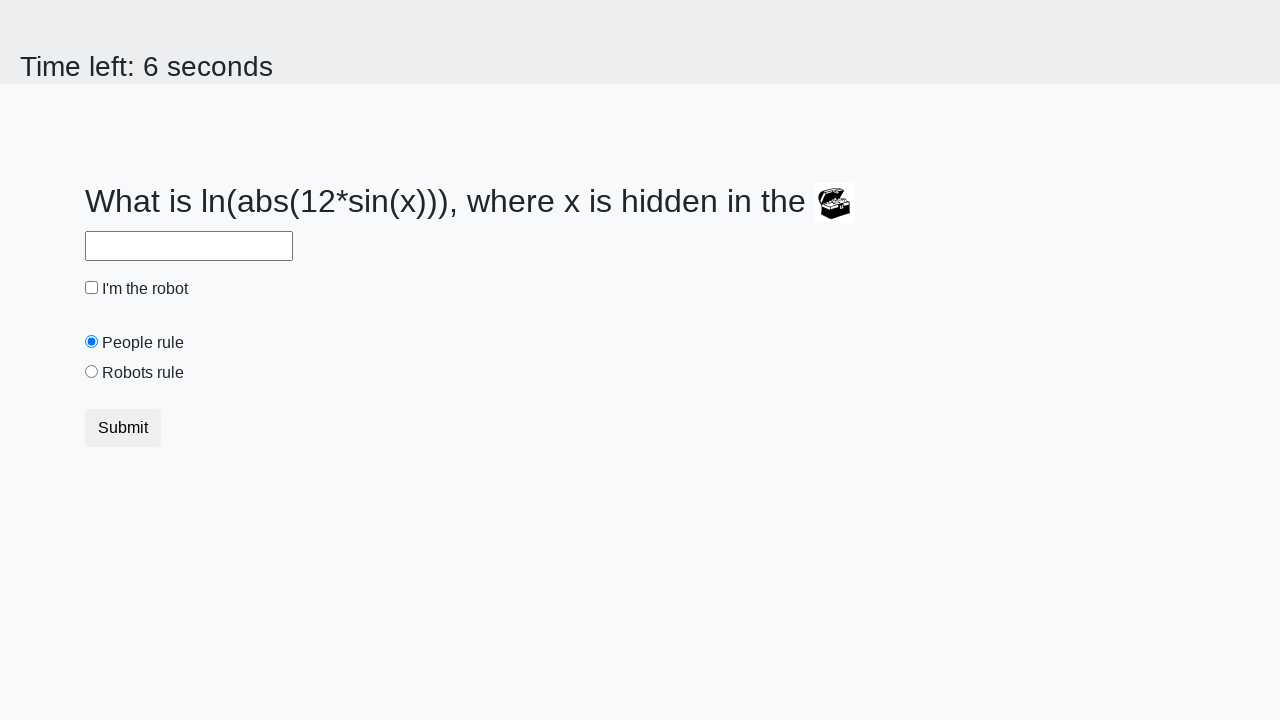

Located treasure image element
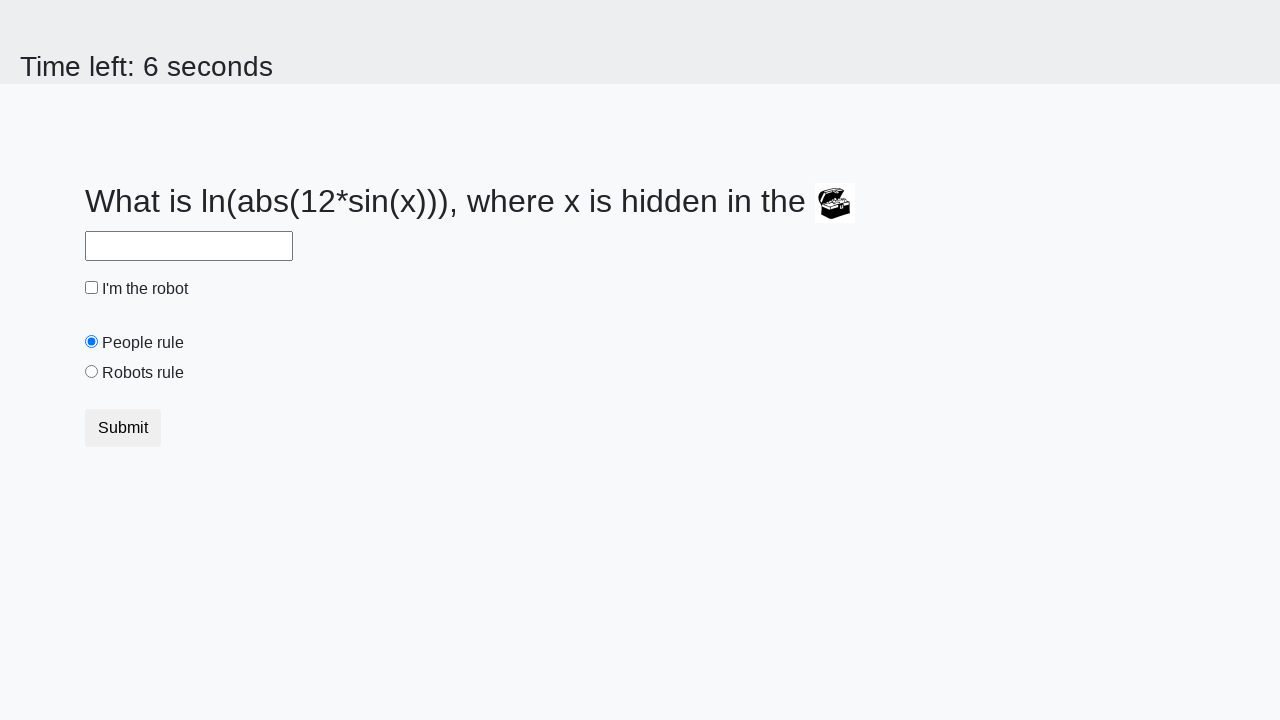

Extracted valuex attribute from image: 401
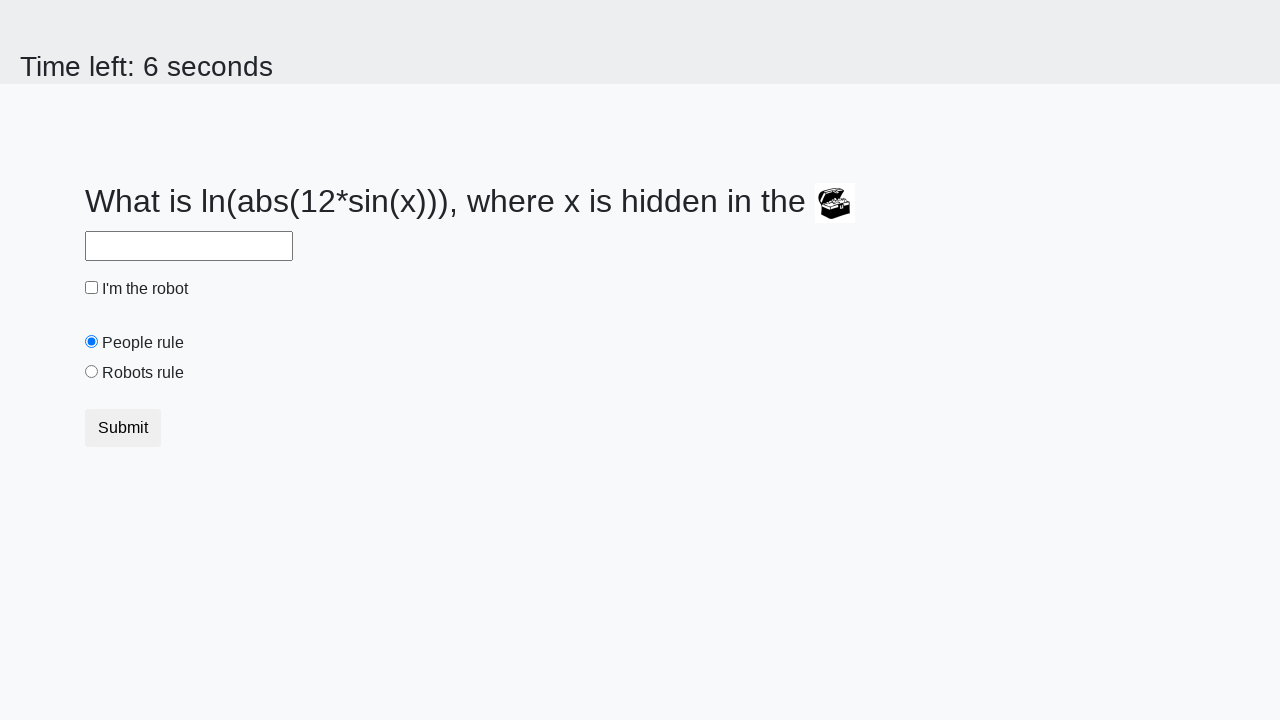

Calculated math captcha result: 2.381516768392615
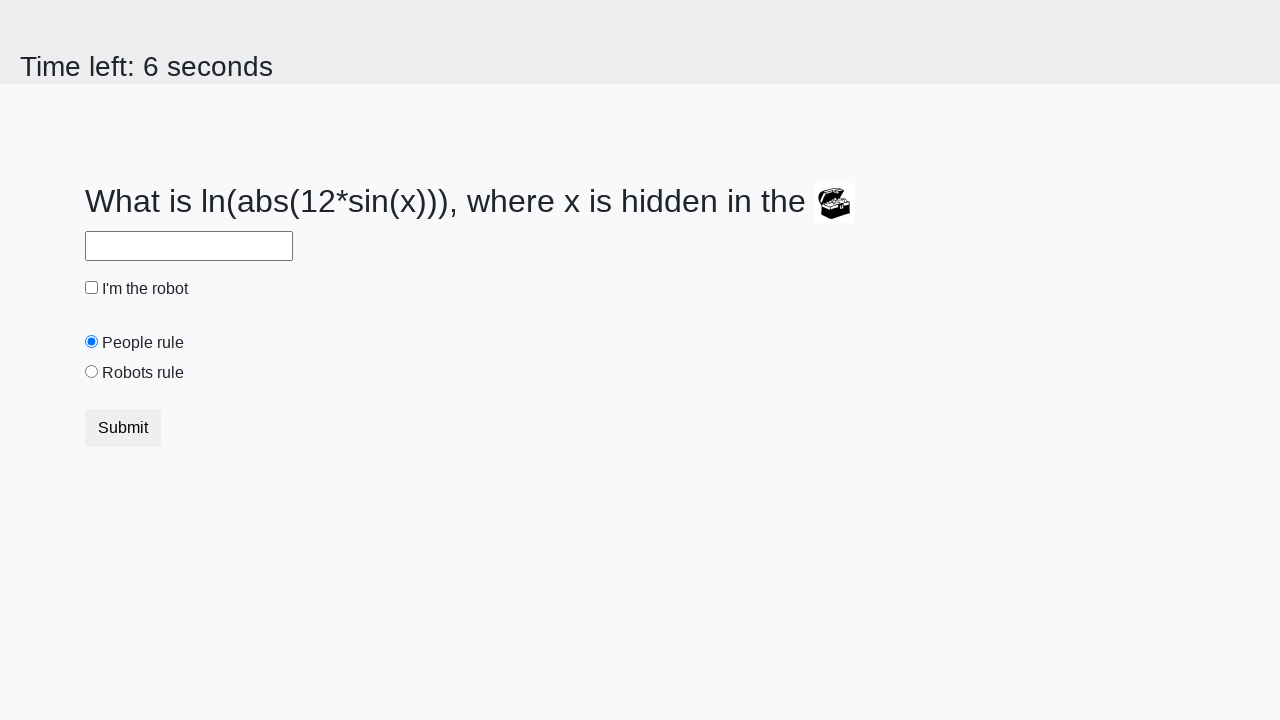

Filled answer field with calculated value: 2.381516768392615 on #answer
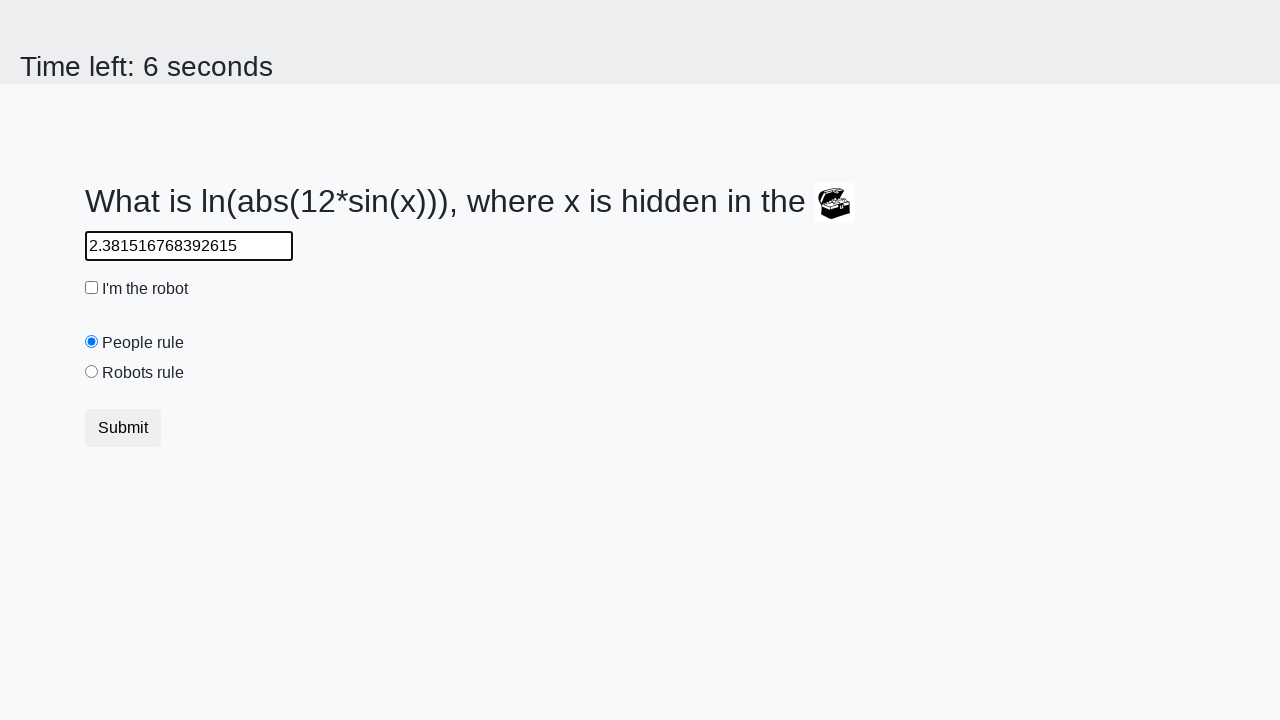

Checked robot checkbox at (92, 288) on #robotCheckbox
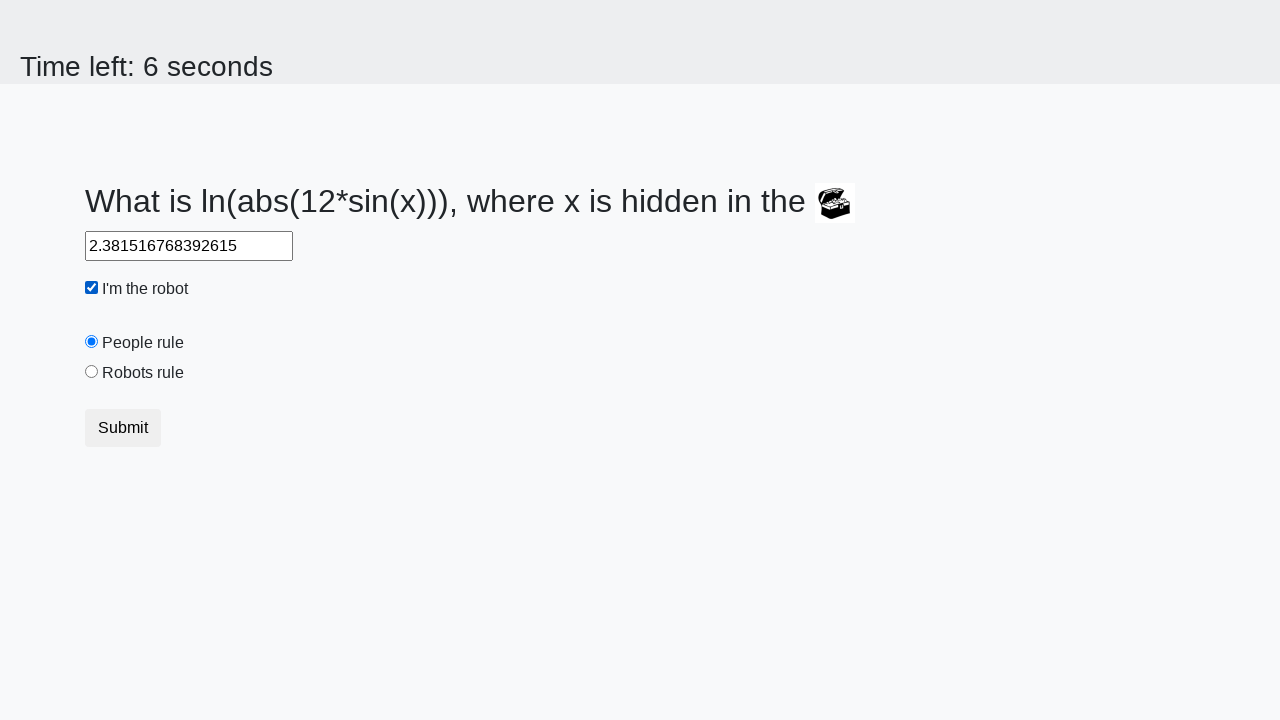

Selected robots rule radio button at (92, 372) on #robotsRule
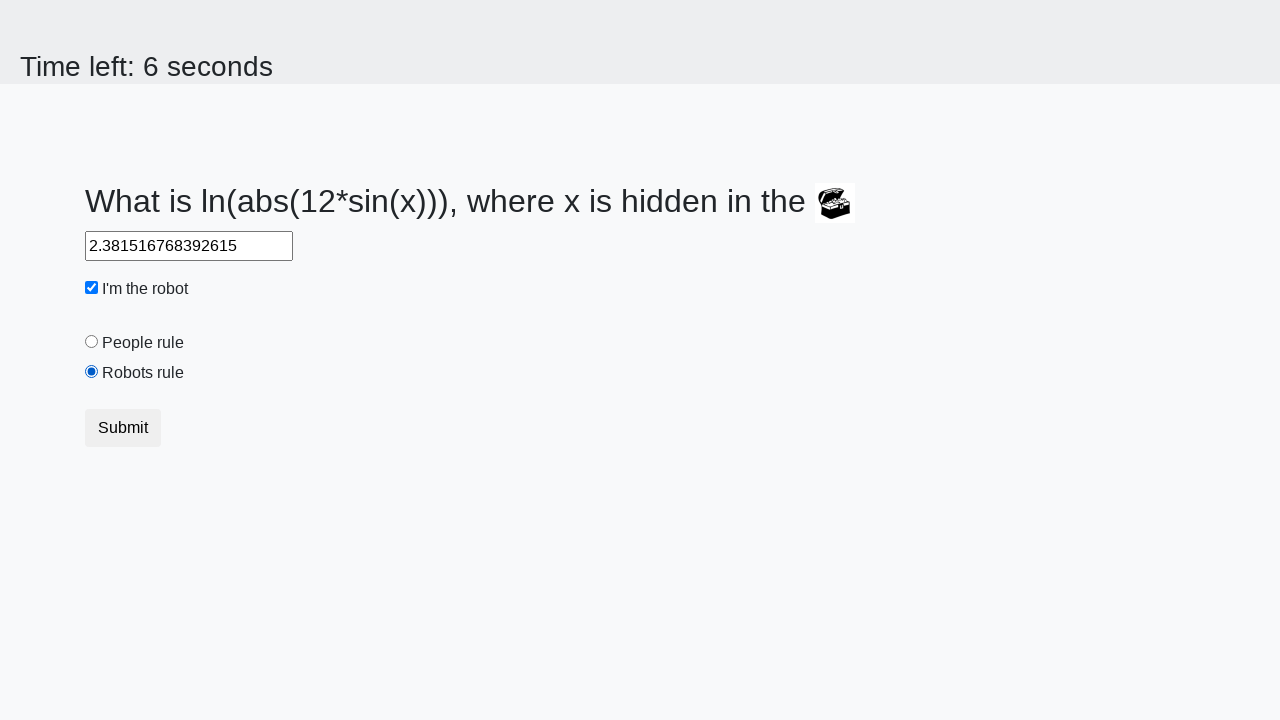

Clicked first submit button at (123, 428) on button.btn
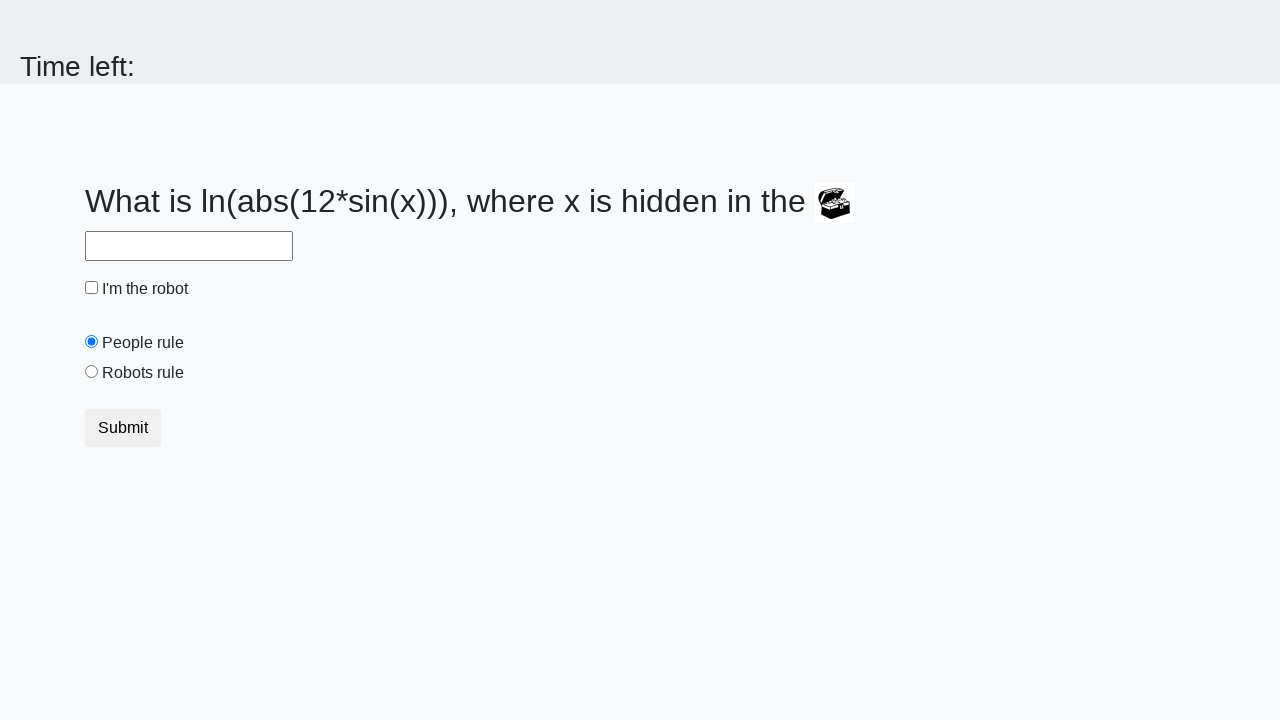

Final submit button appeared after first submission
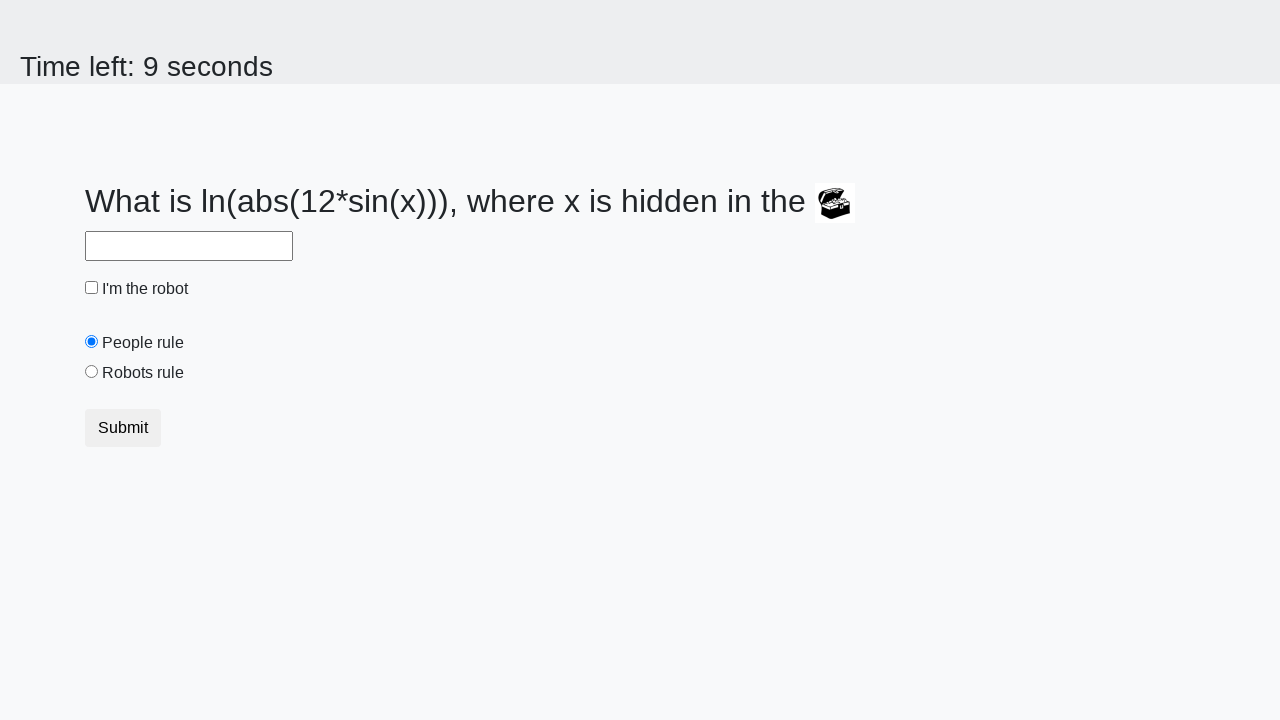

Clicked final submit button at (123, 428) on .btn.btn-default
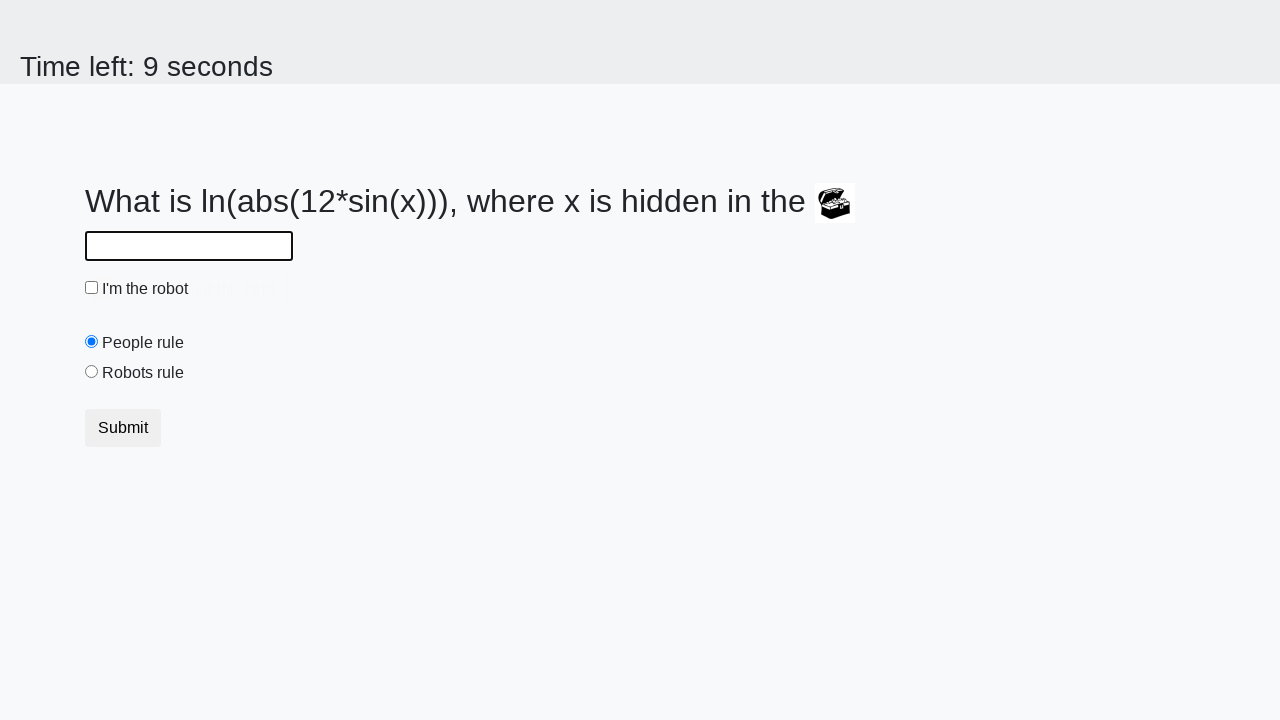

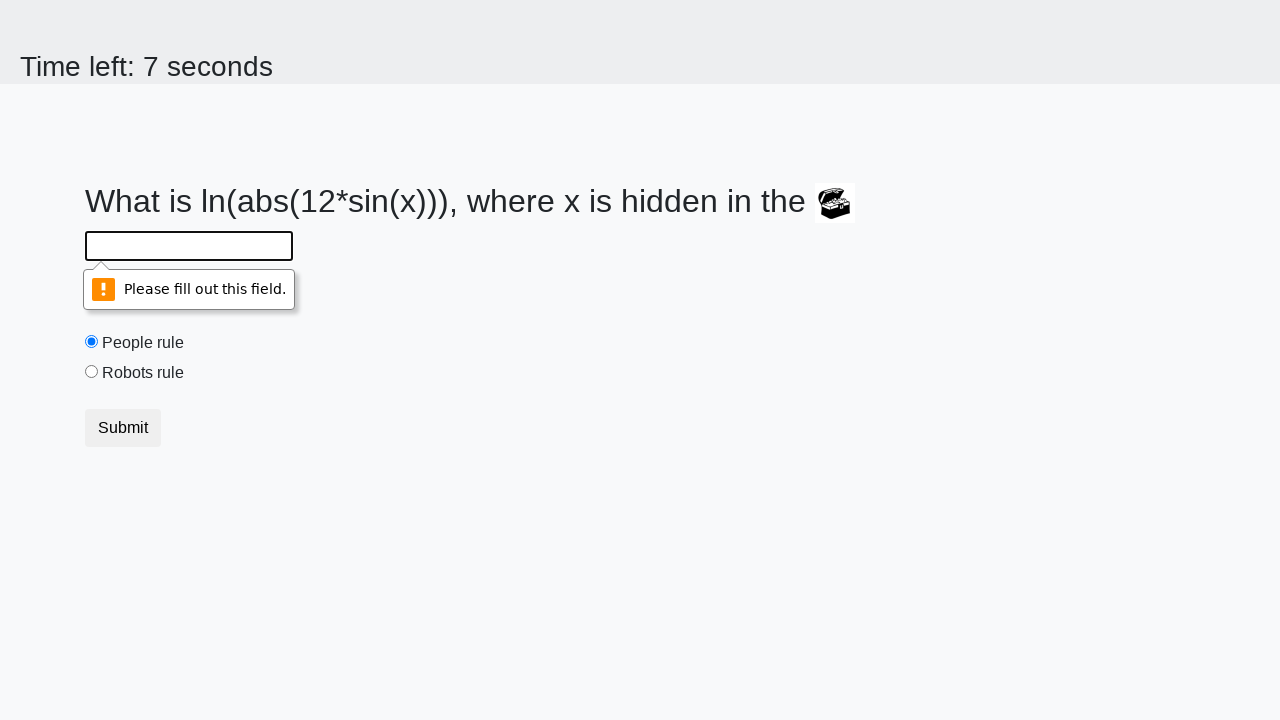